Checks if the Get Started button on WebdriverIO homepage is clickable

Starting URL: https://webdriver.io

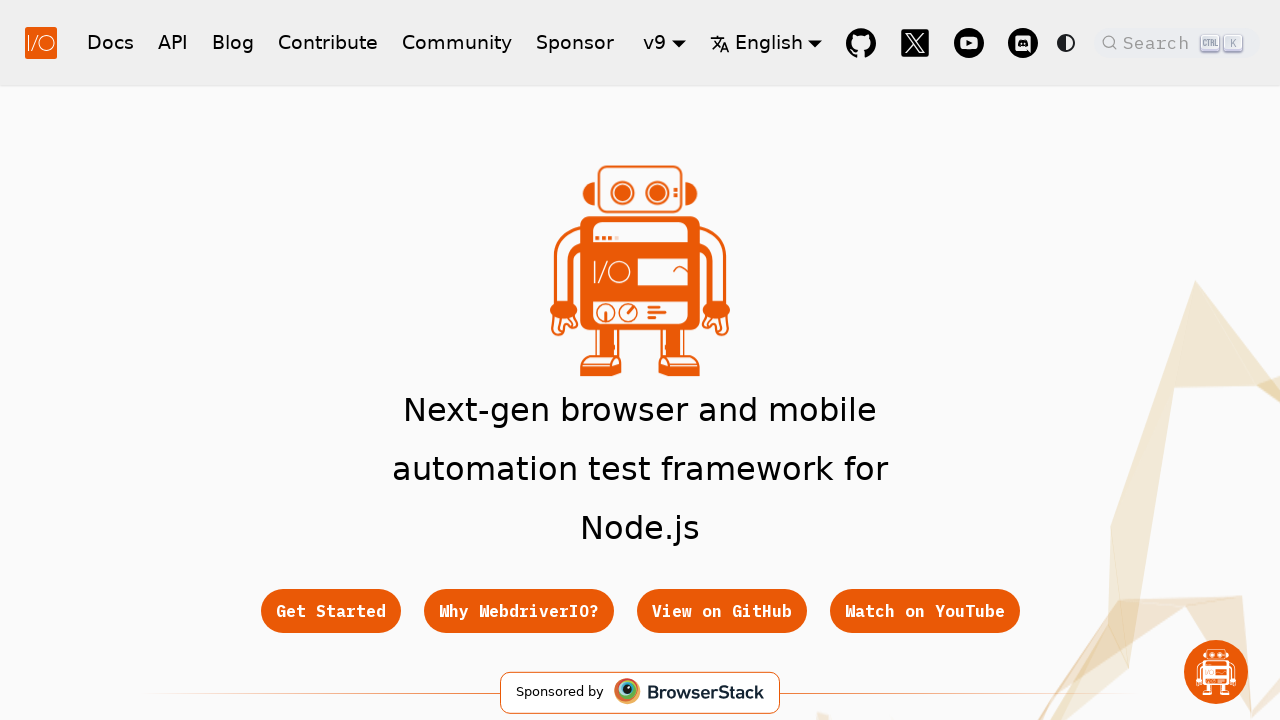

Navigated to WebdriverIO homepage
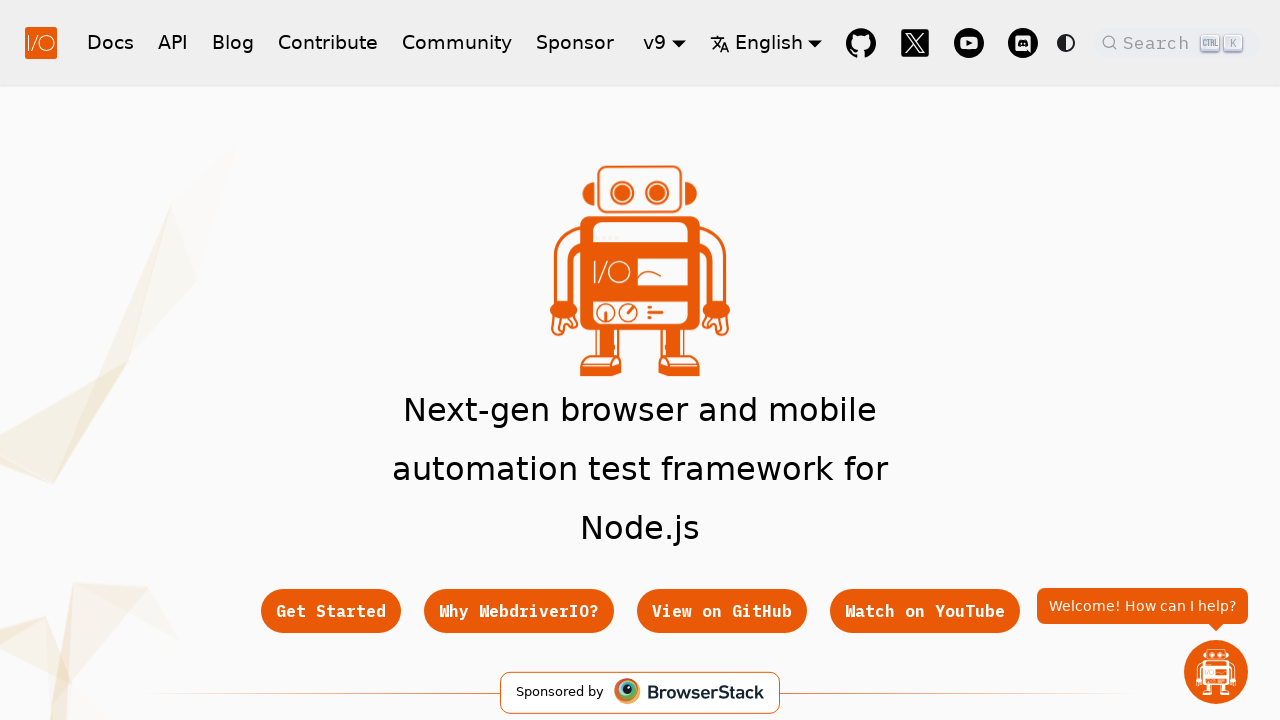

Located Get Started button
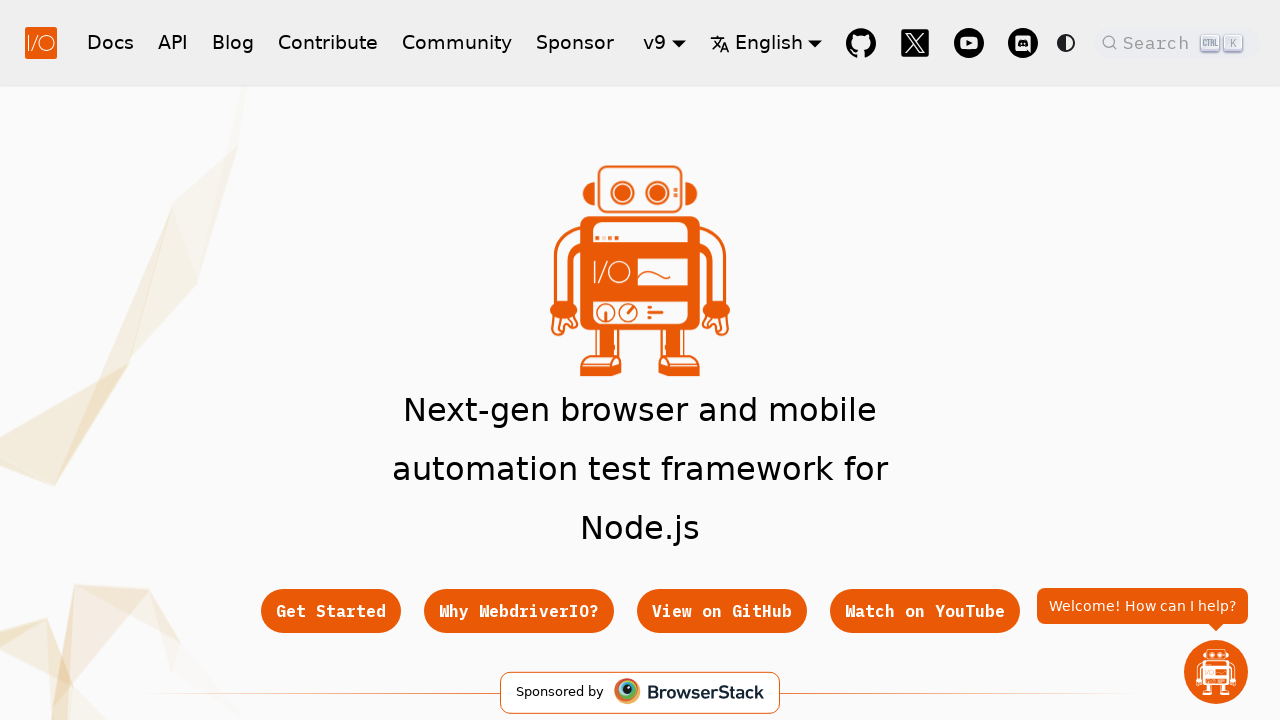

Get Started button is visible
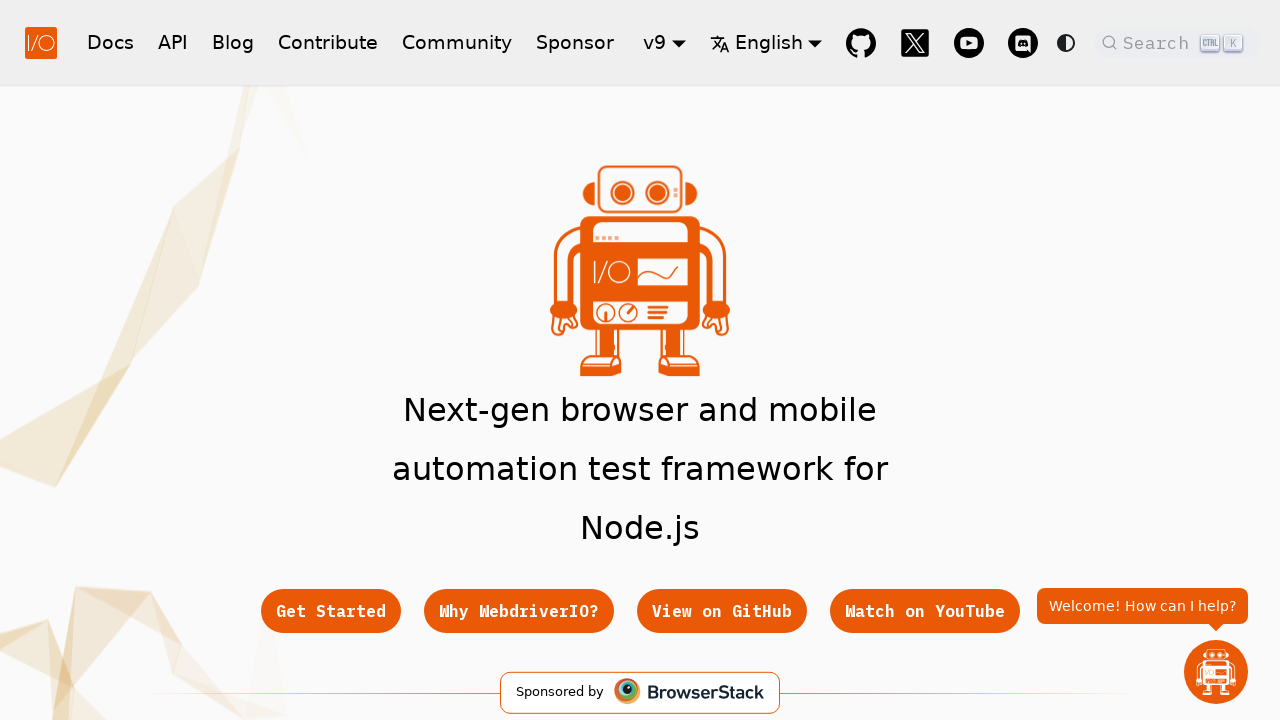

Clicked Get Started button at (330, 611) on .button[href="/docs/gettingstarted"]
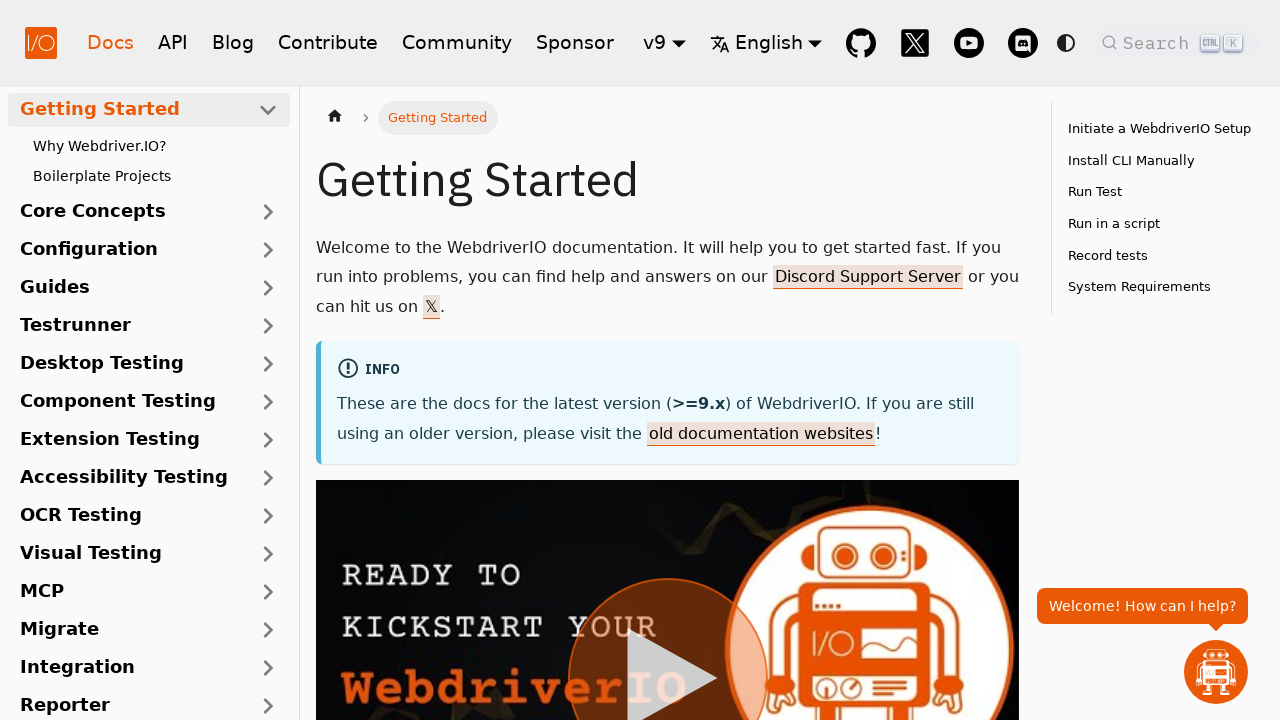

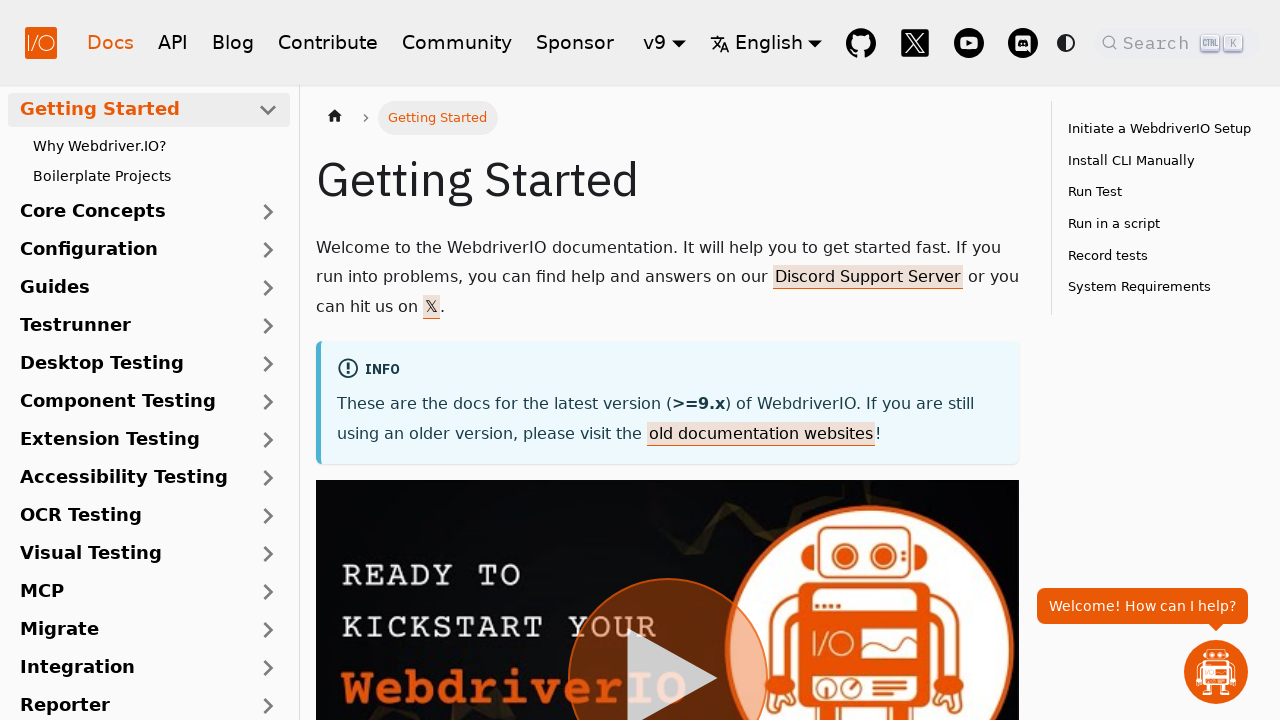